Tests alert handling functionality by triggering different types of alerts, verifying their messages, and accepting or dismissing them

Starting URL: https://rahulshettyacademy.com/AutomationPractice/

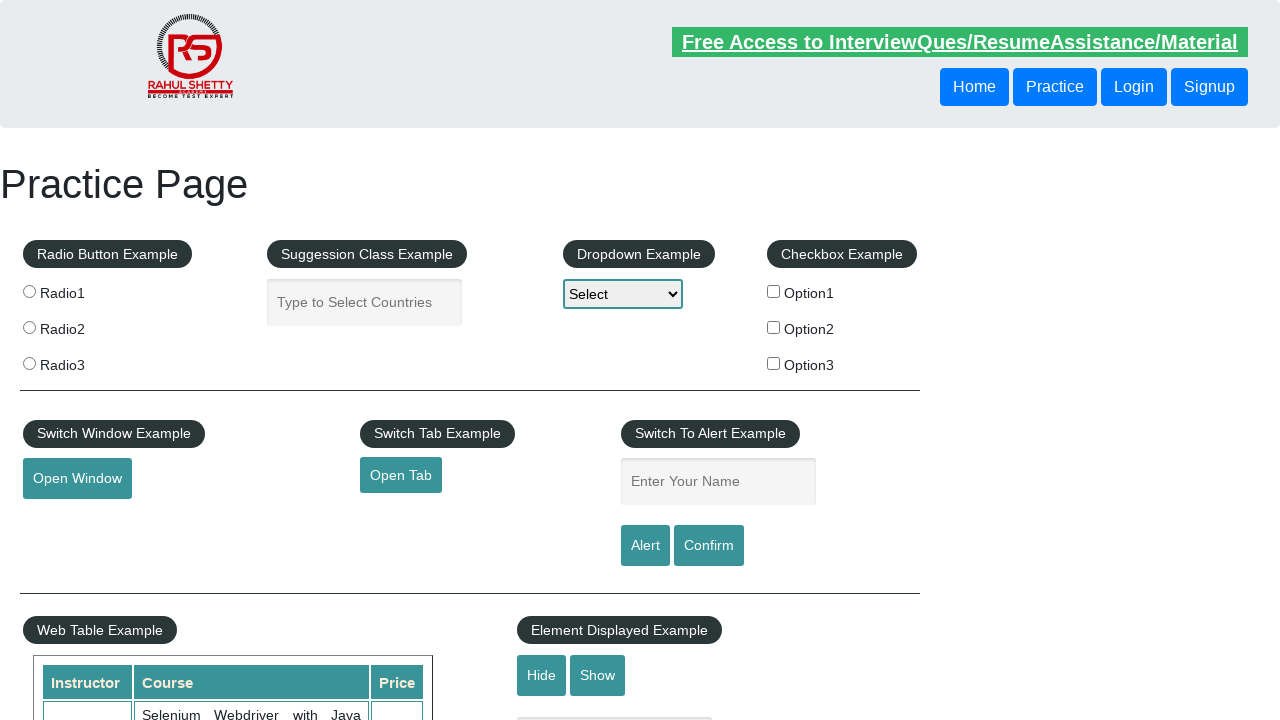

Filled name field with 'bikash' on #name
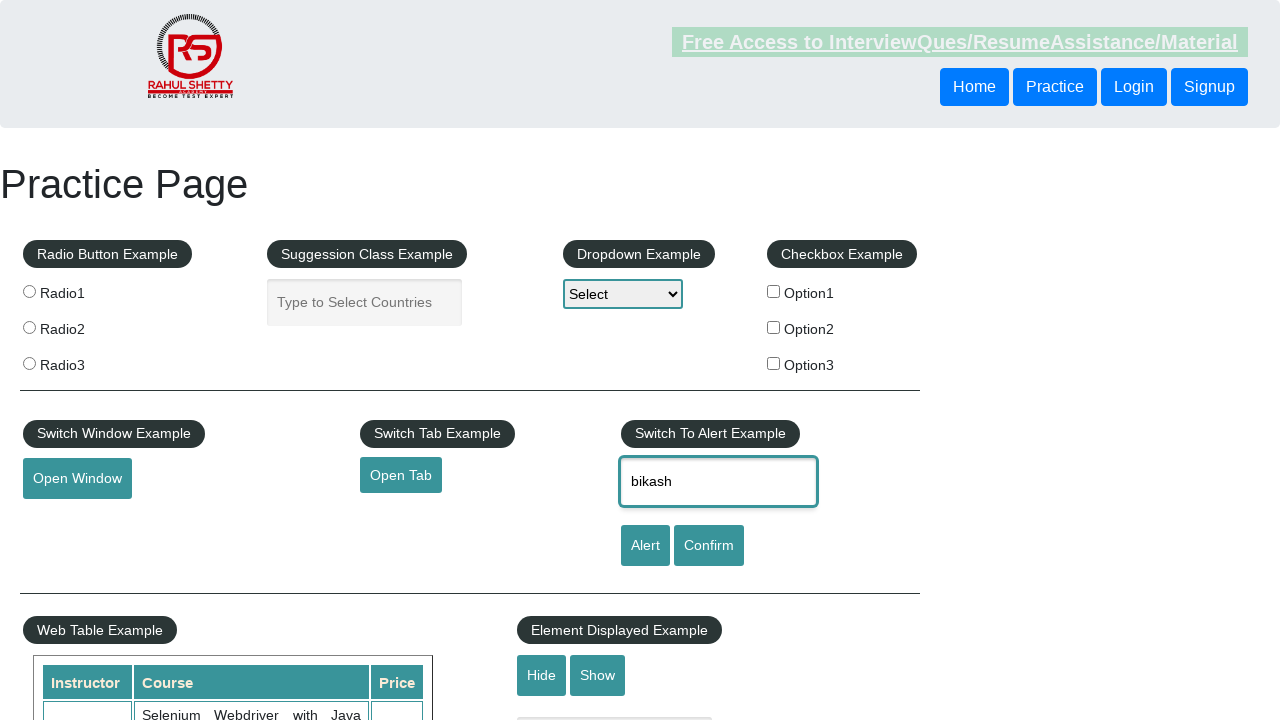

Clicked alert button to trigger alert at (645, 546) on #alertbtn
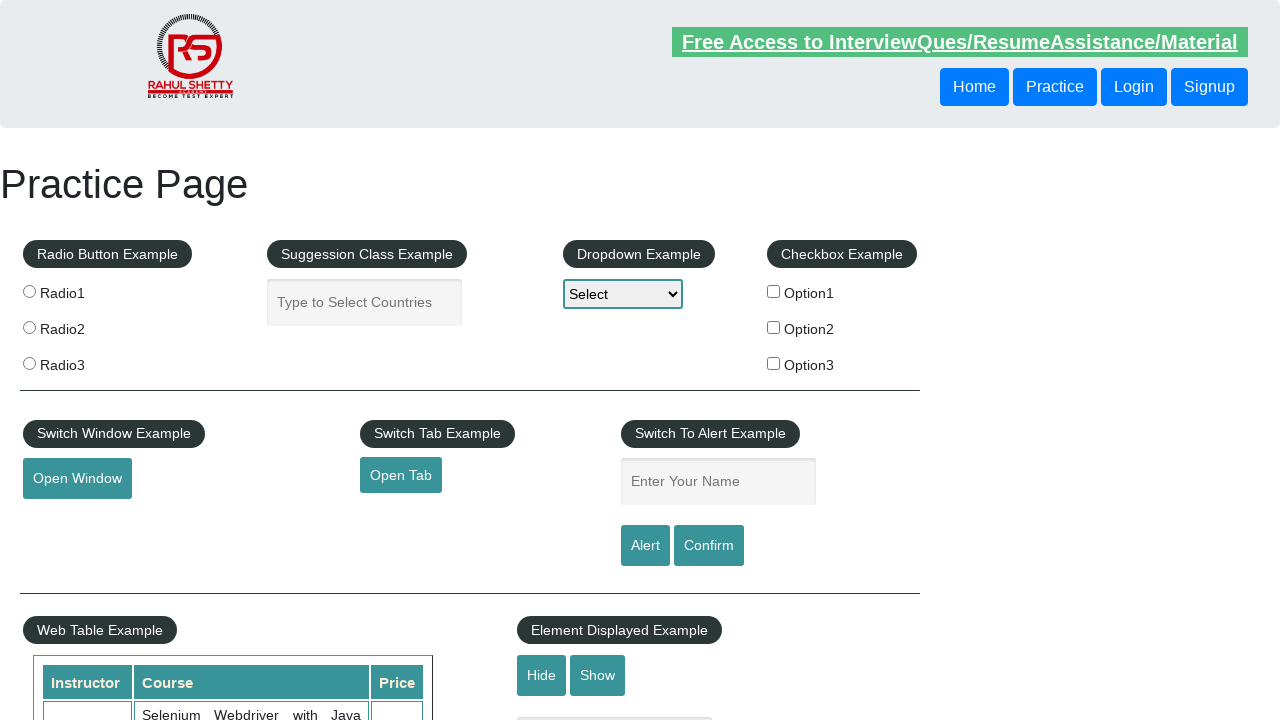

Set up alert handler to accept dialog
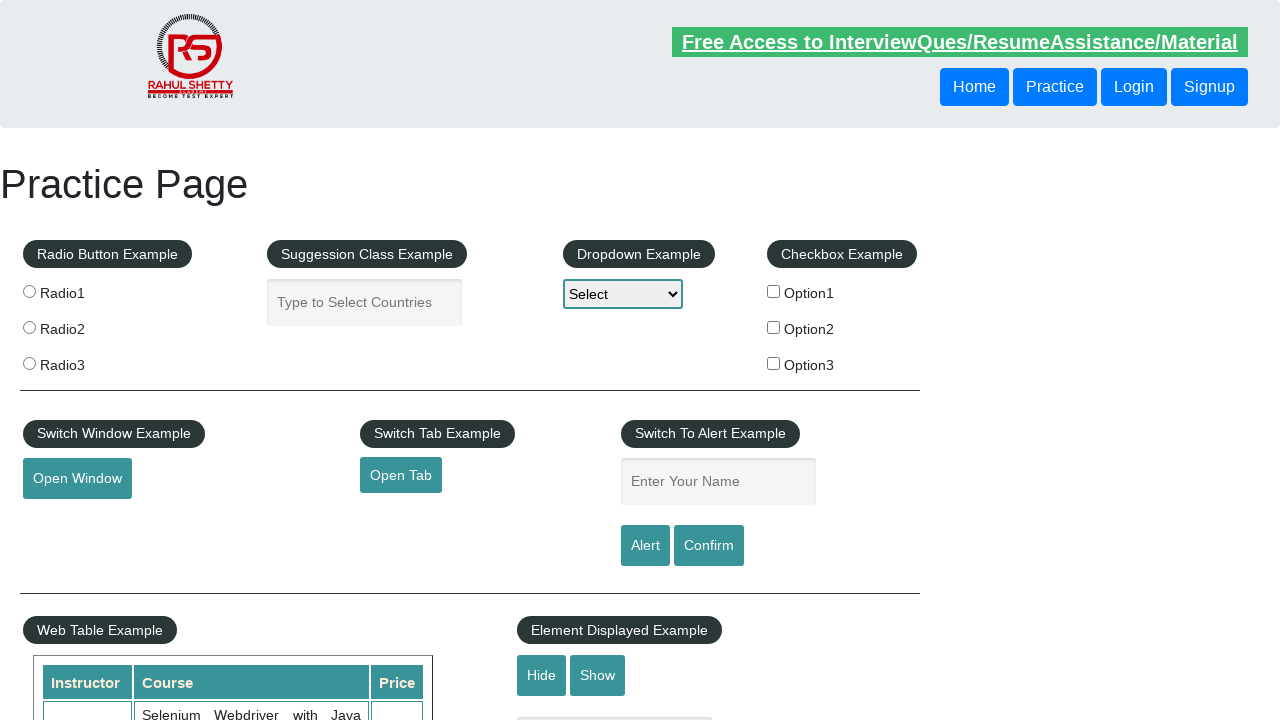

Waited for alert to be processed
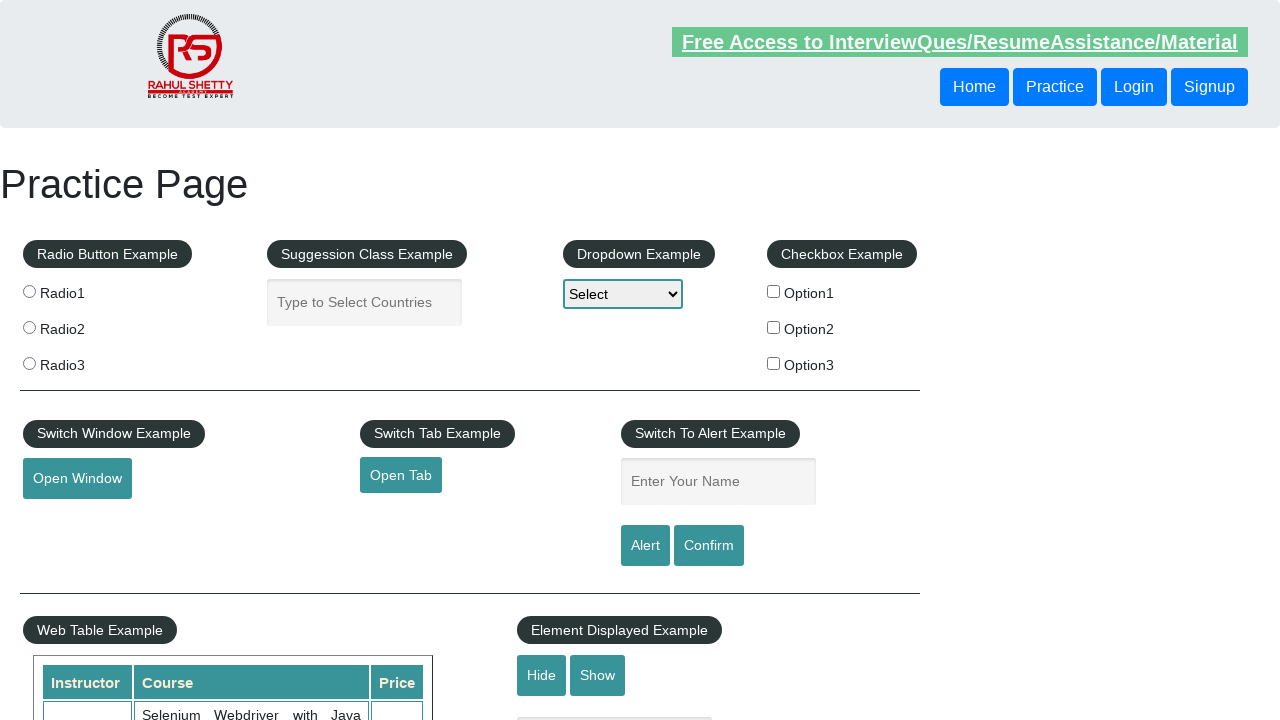

Filled name field with 'bikash' again on #name
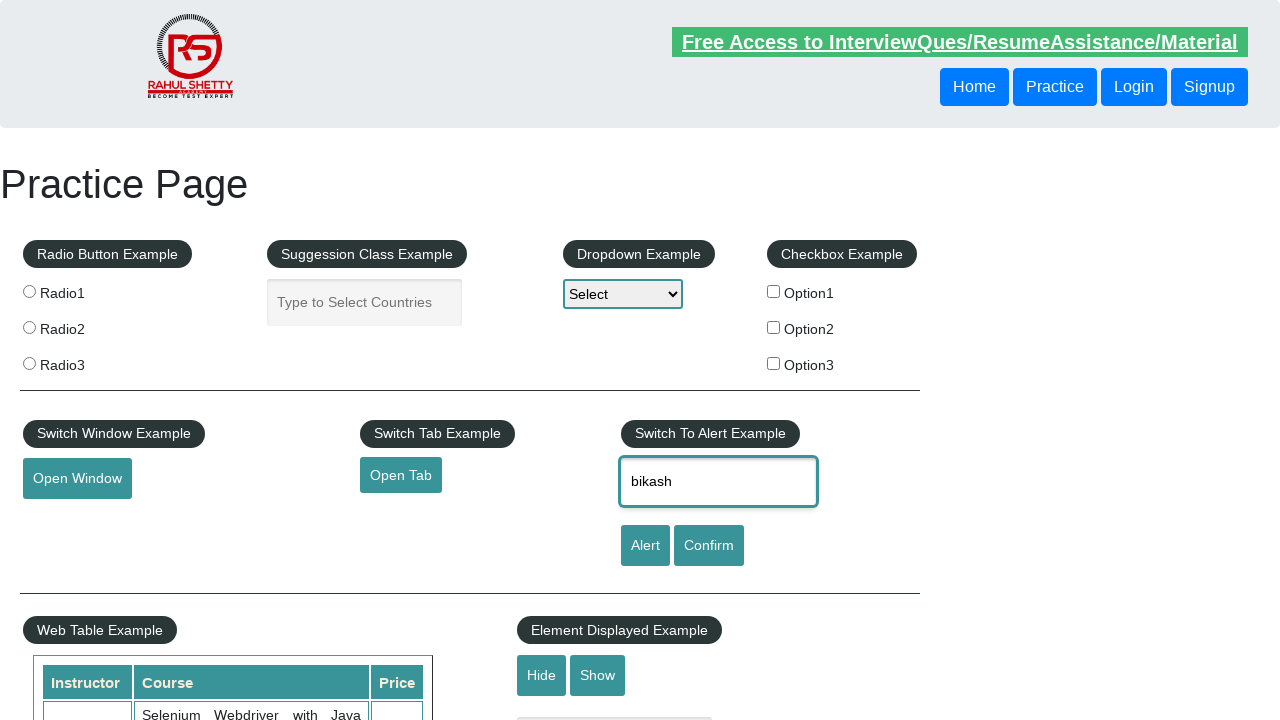

Clicked confirm button to trigger confirm dialog at (709, 546) on #confirmbtn
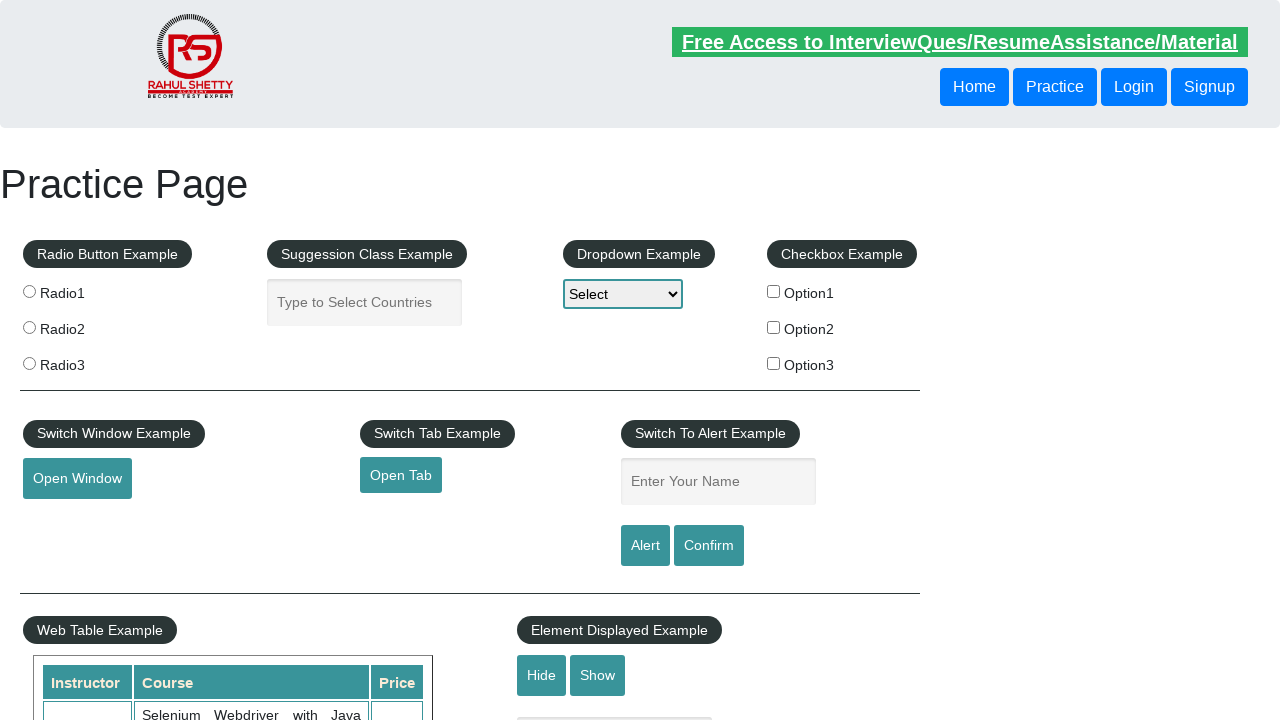

Set up dialog handler to dismiss confirm dialog
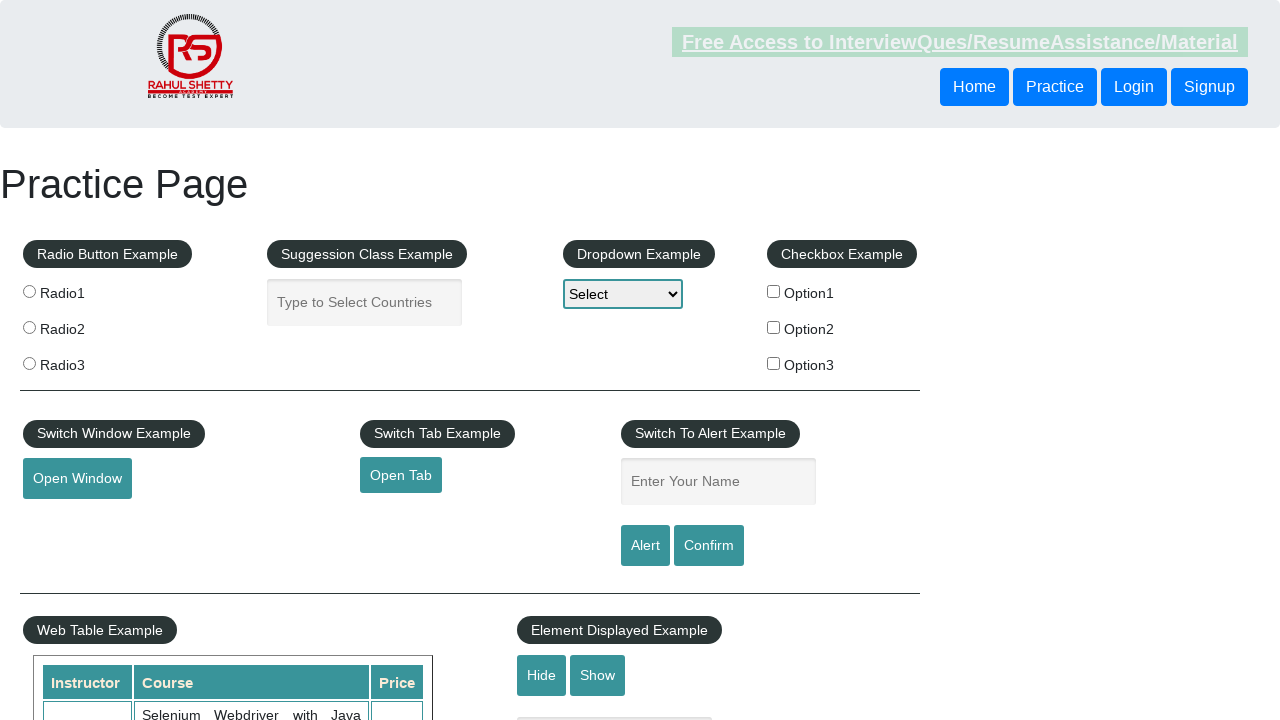

Waited for confirm dialog to be processed
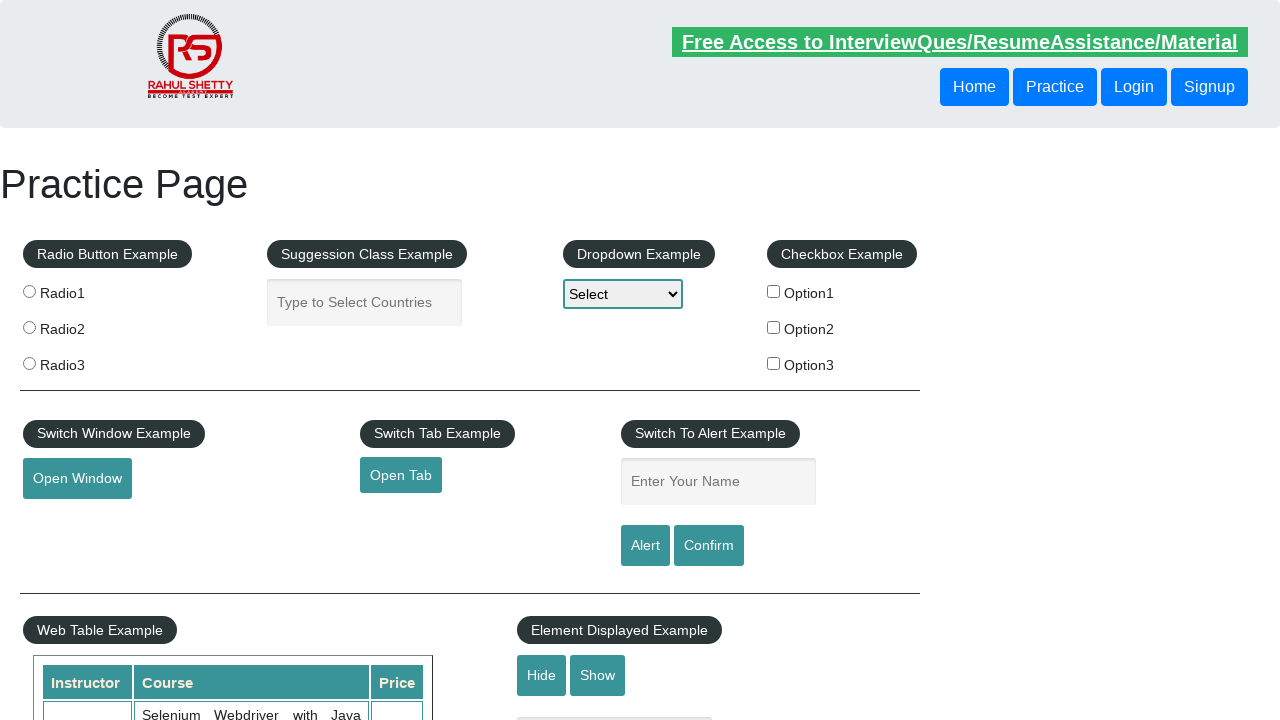

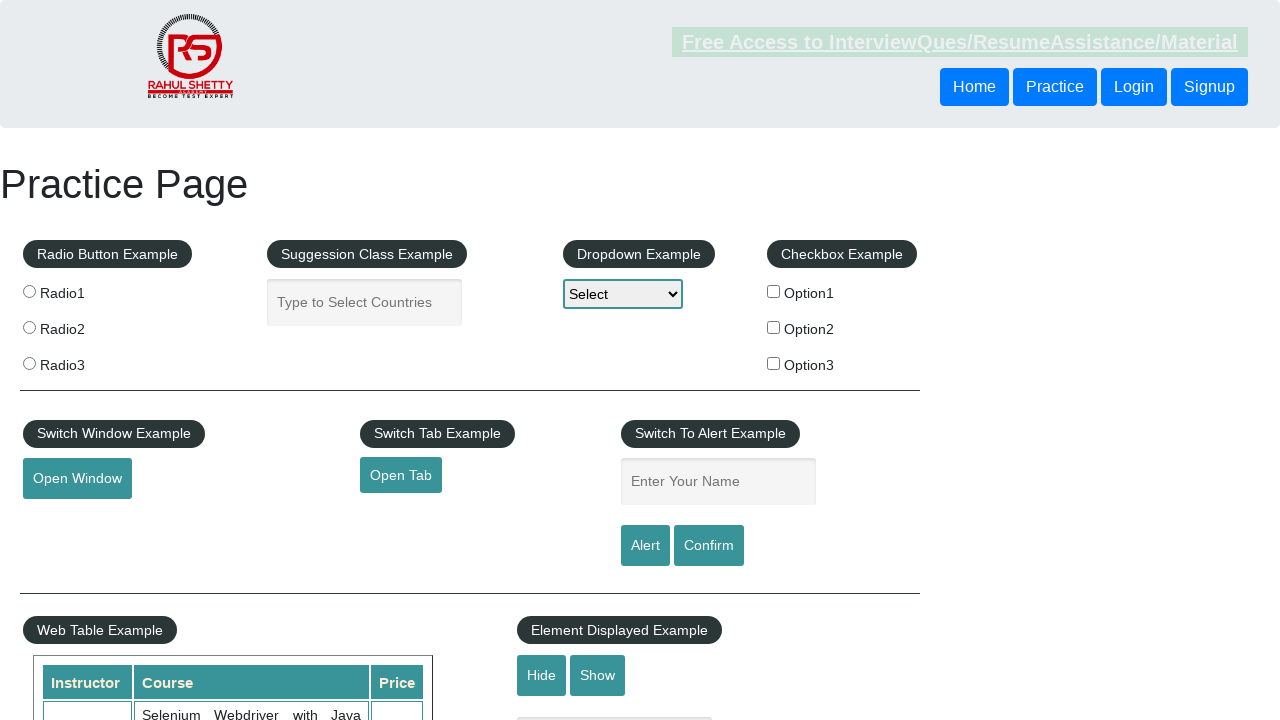